Tests dynamic loading functionality by navigating to a hidden element example, triggering the element to appear, and verifying its visibility

Starting URL: https://the-internet.herokuapp.com/

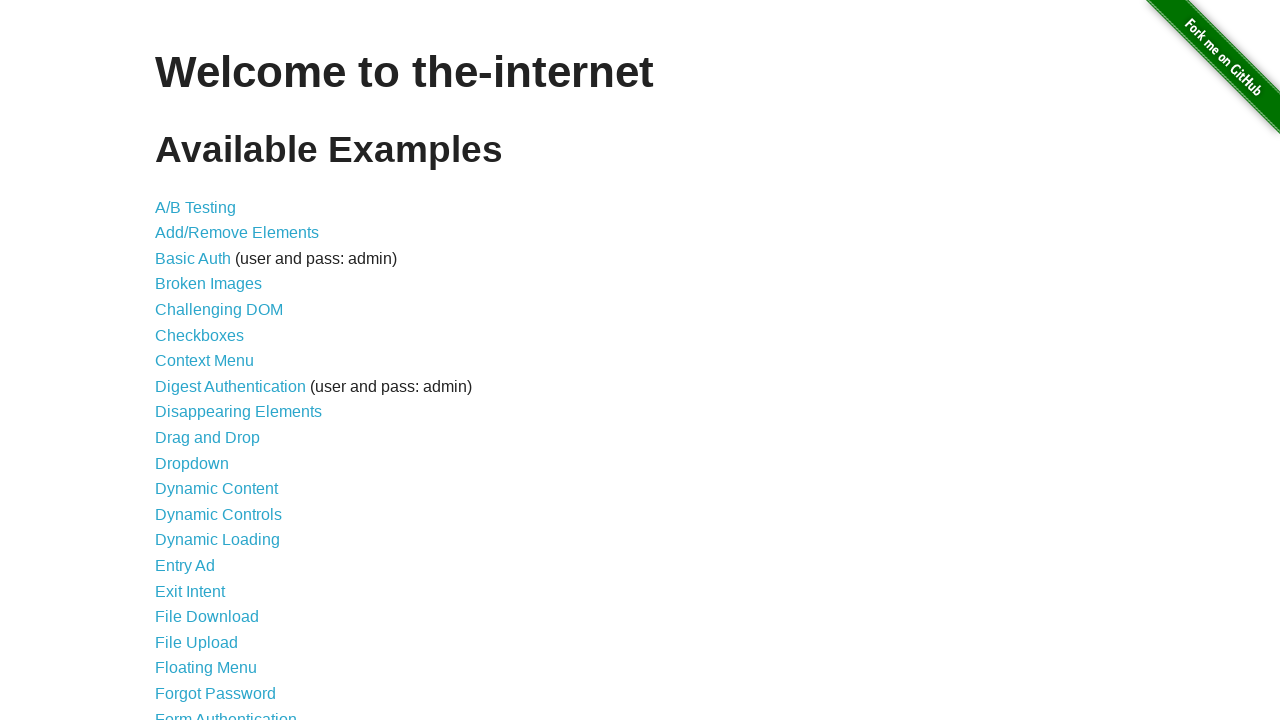

Clicked on Dynamic Loading link at (218, 540) on text=Dynamic Loading
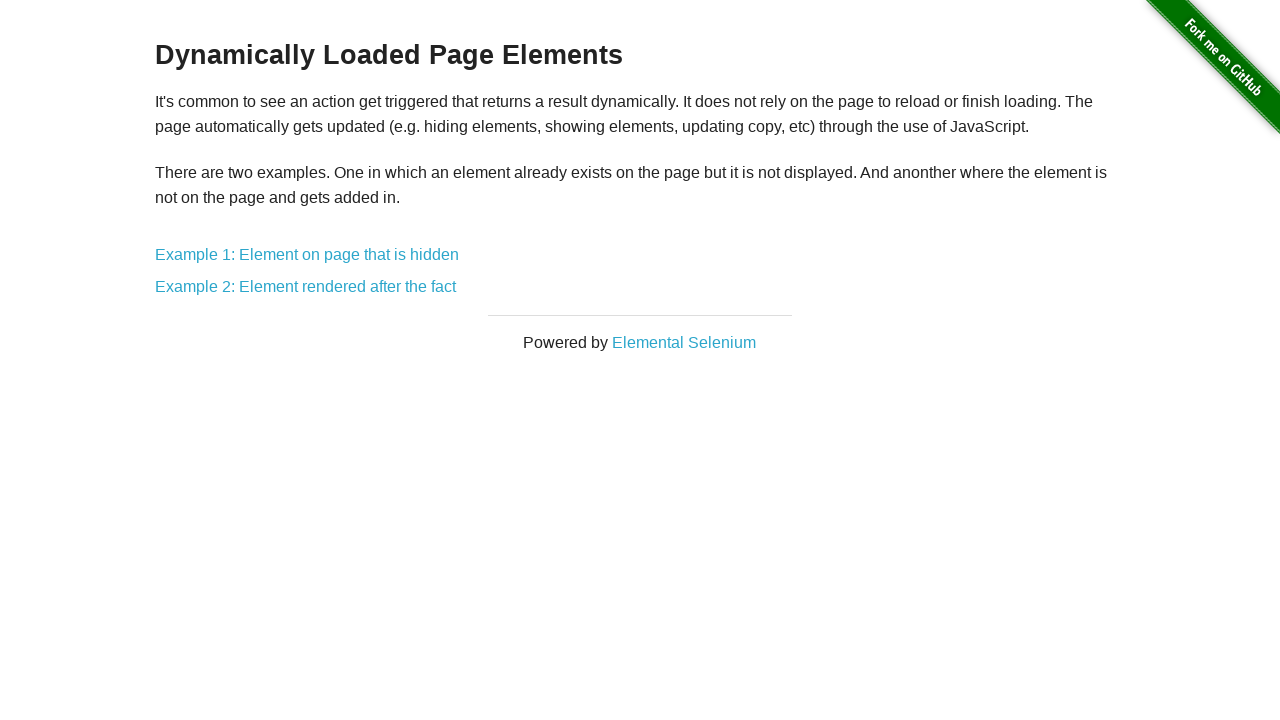

Clicked on Example 1: Element on page that is hidden at (307, 255) on text=Example 1: Element on page that is hidden
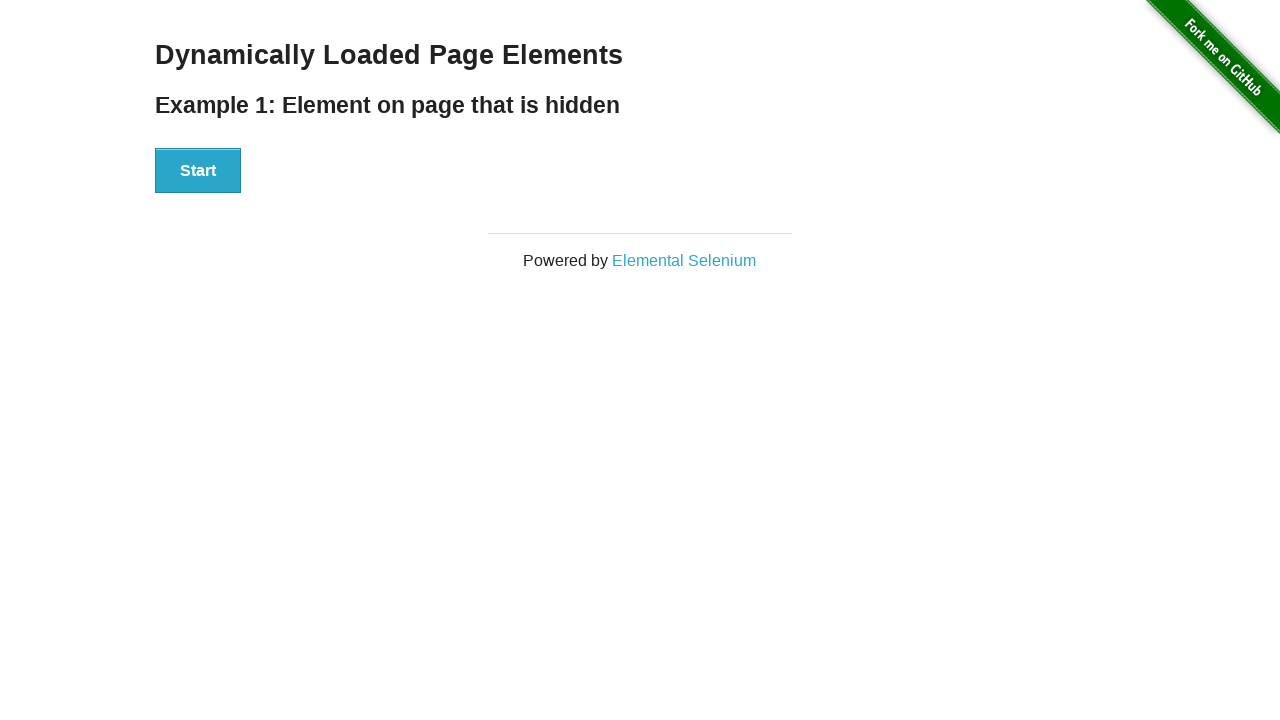

Clicked the Start button to trigger dynamic content loading at (198, 171) on button:has-text('Start')
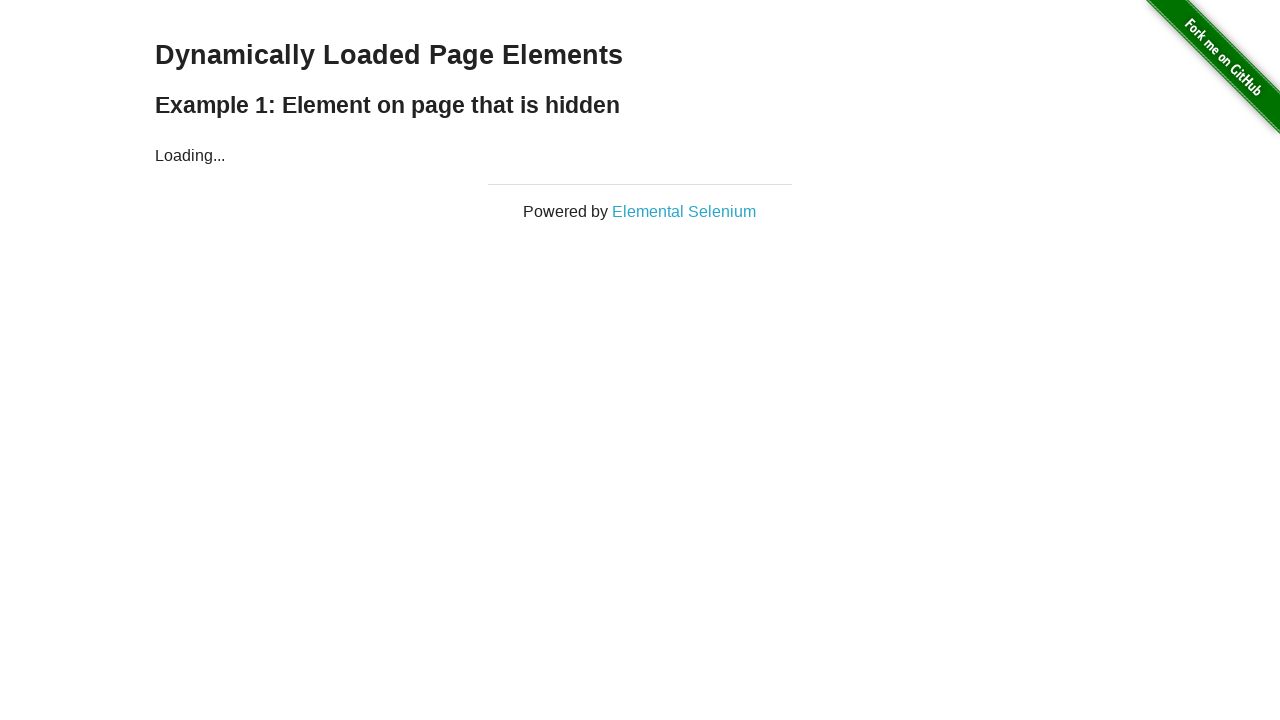

Waited for hidden element 'Hello World!' to become visible
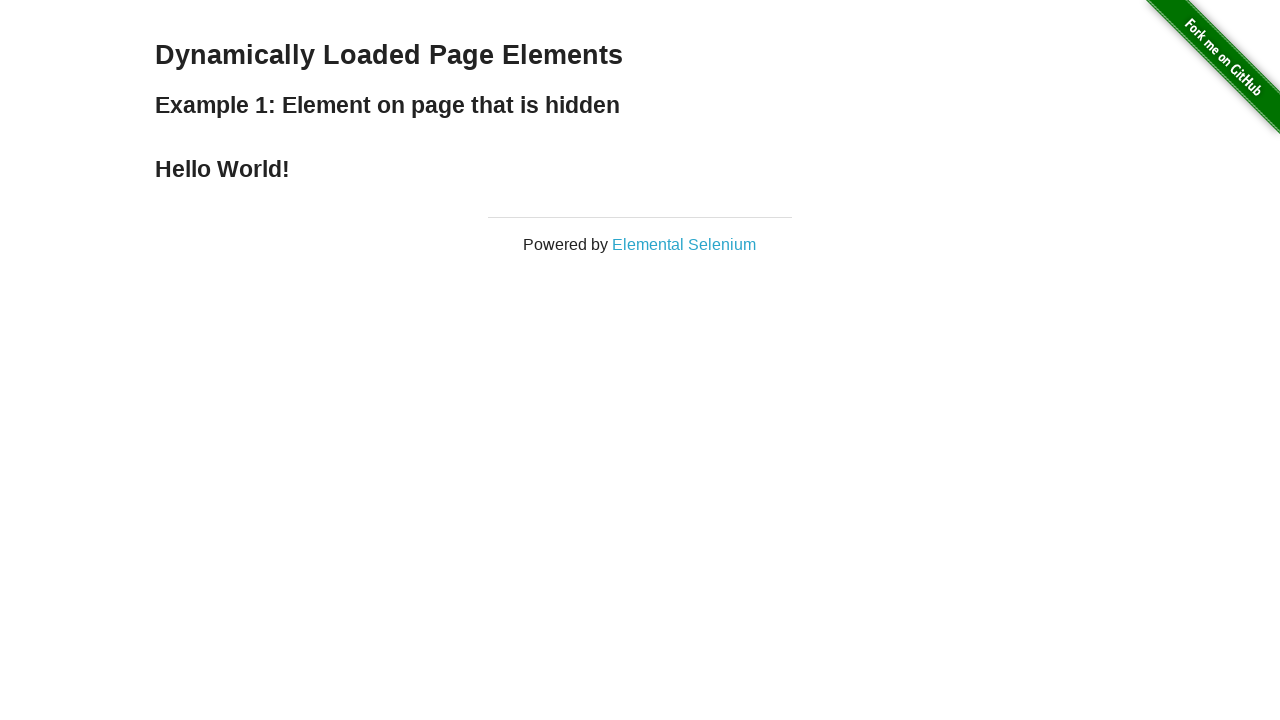

Located the 'Hello World!' element
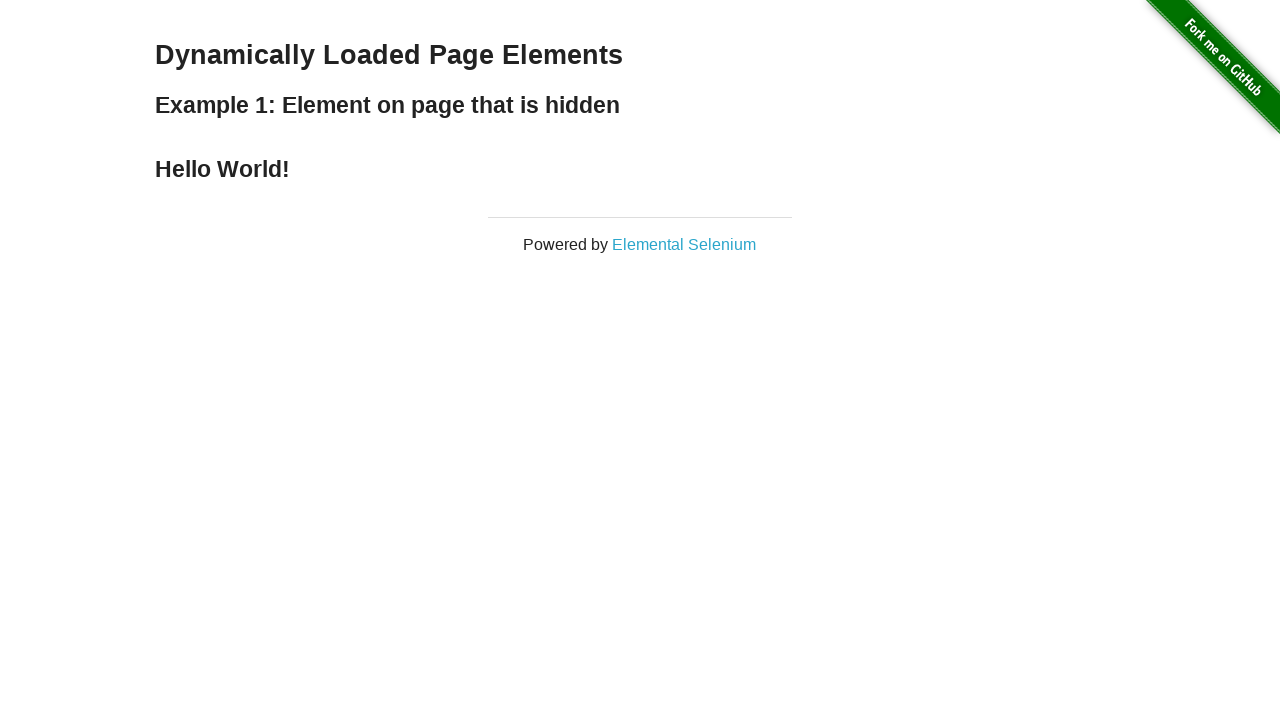

Test case passed - 'Hello World!' element is visible
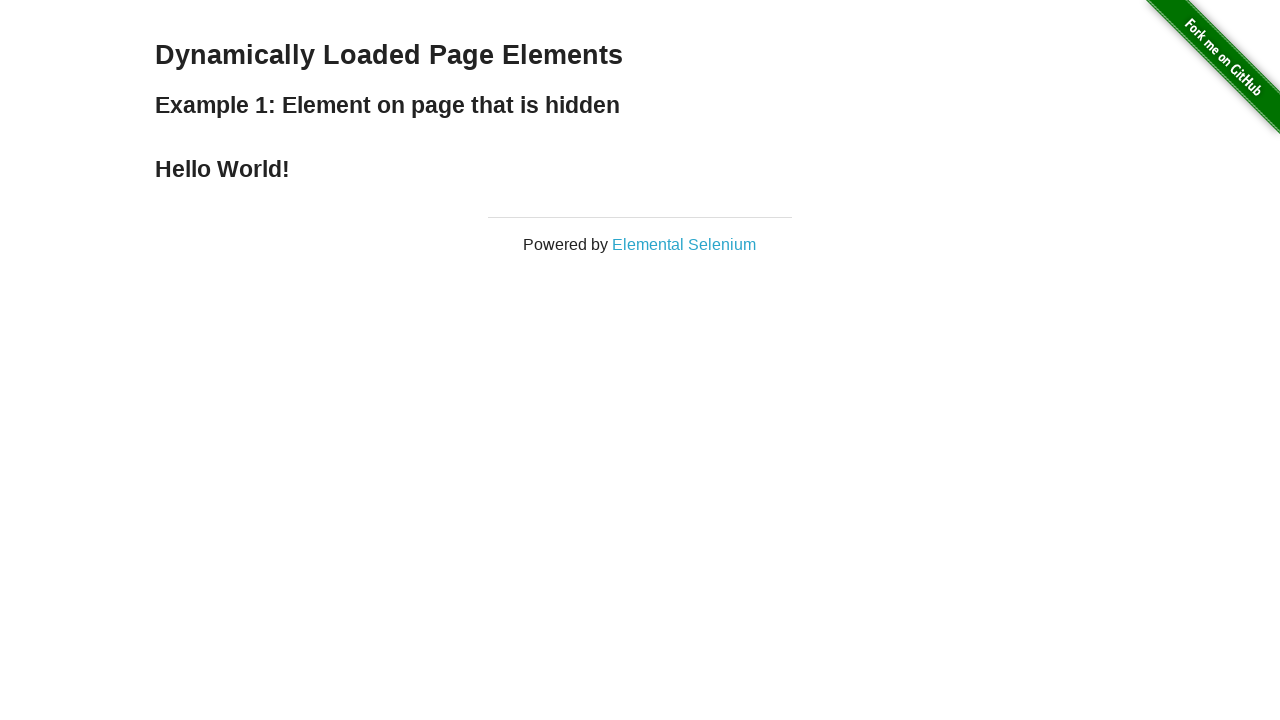

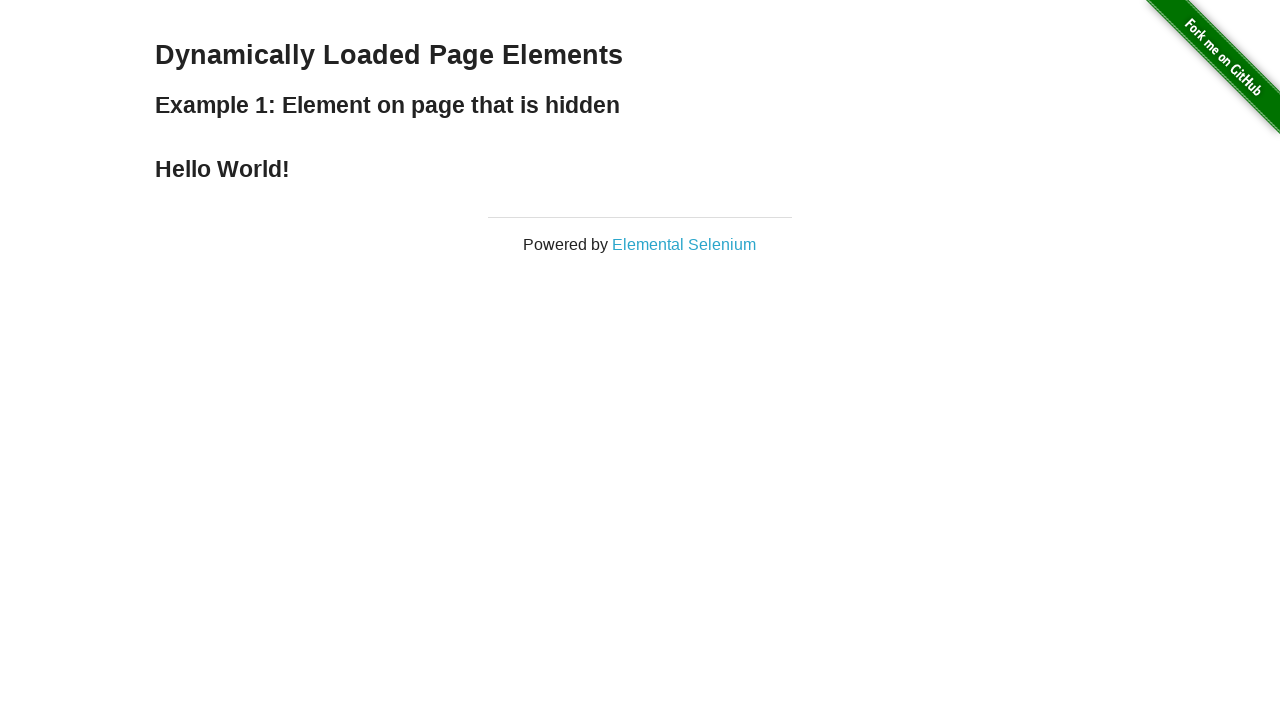